Navigates to the Python.org homepage and verifies that the events widget with upcoming events is displayed, including event times and names.

Starting URL: https://www.python.org/

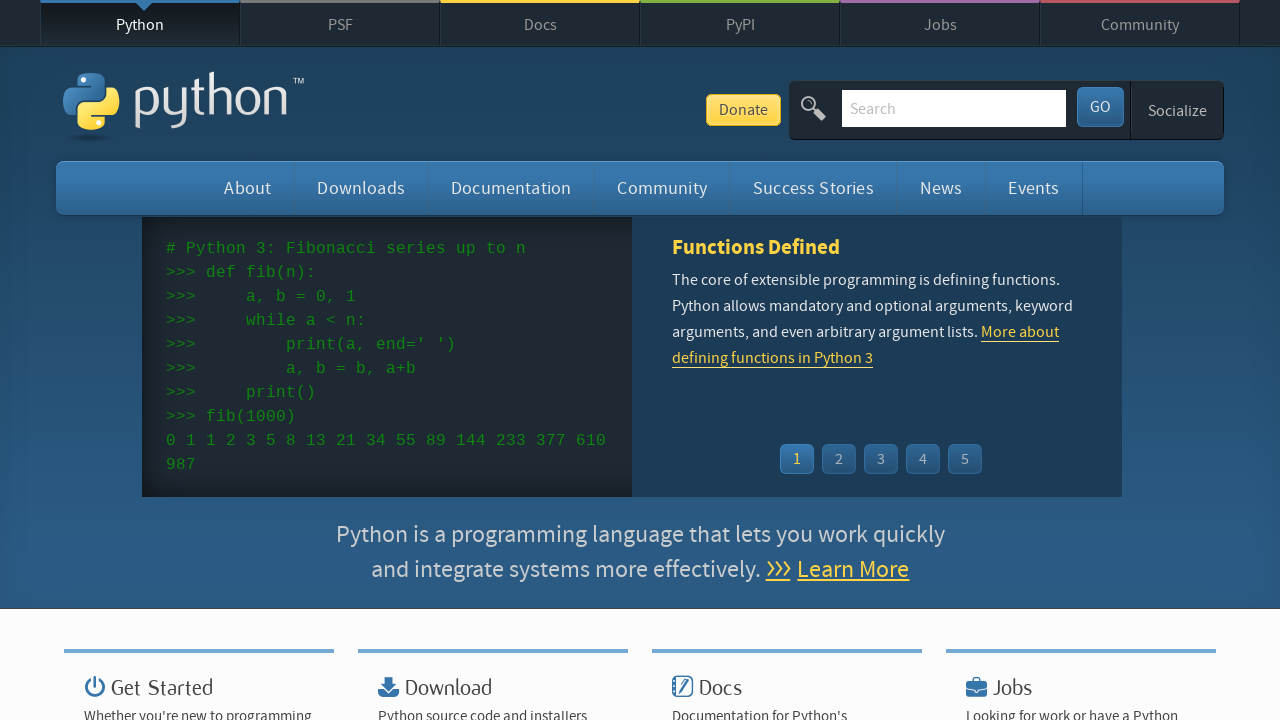

Navigated to Python.org homepage
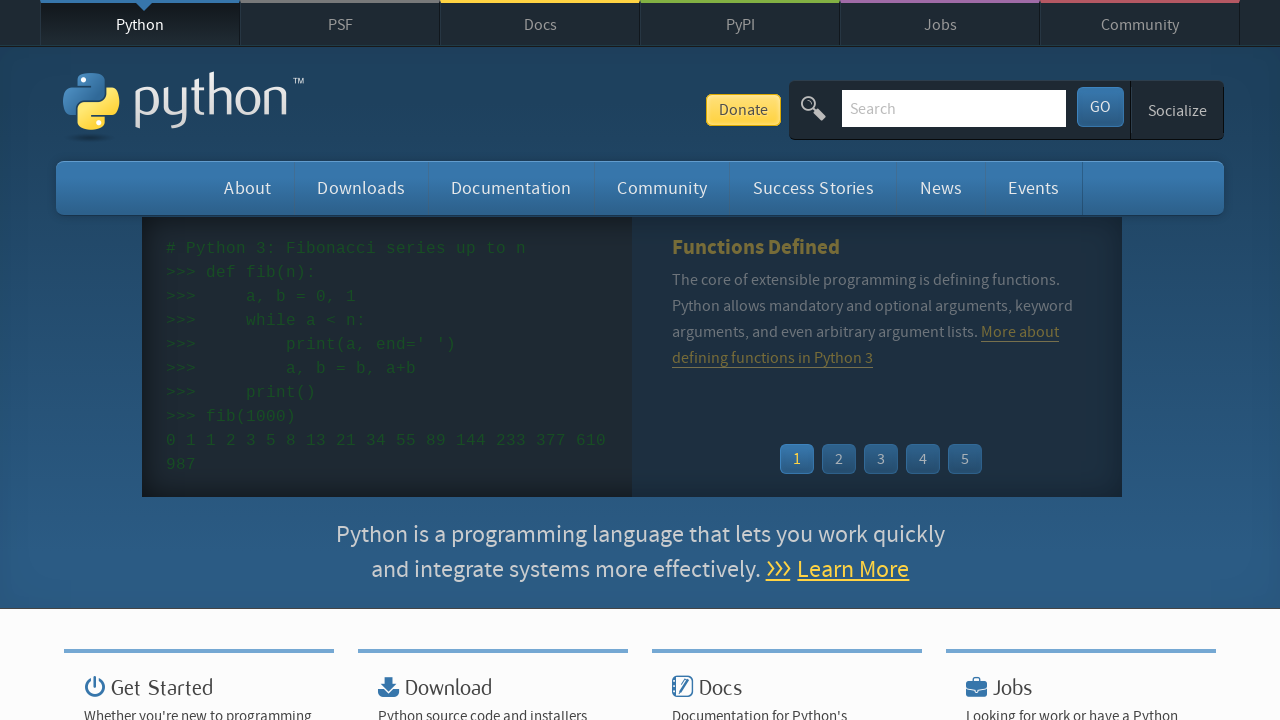

Event widget time elements are visible
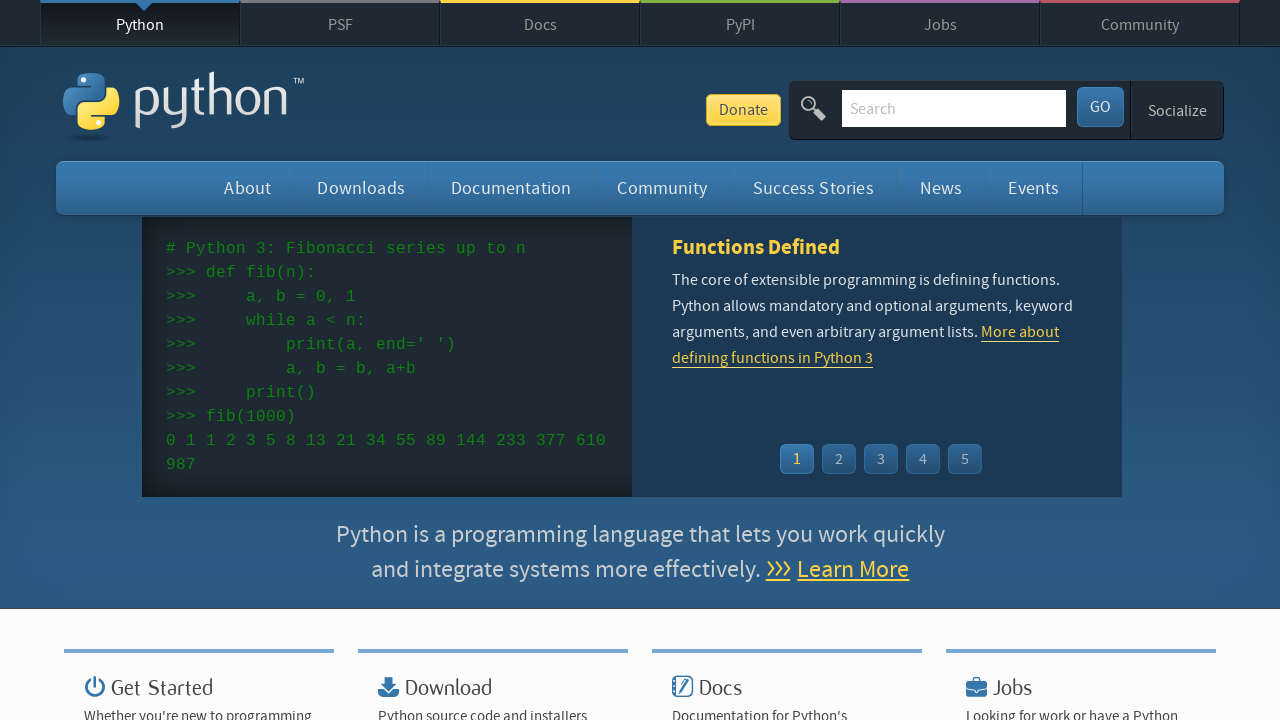

Event widget links are visible, confirming upcoming events are displayed
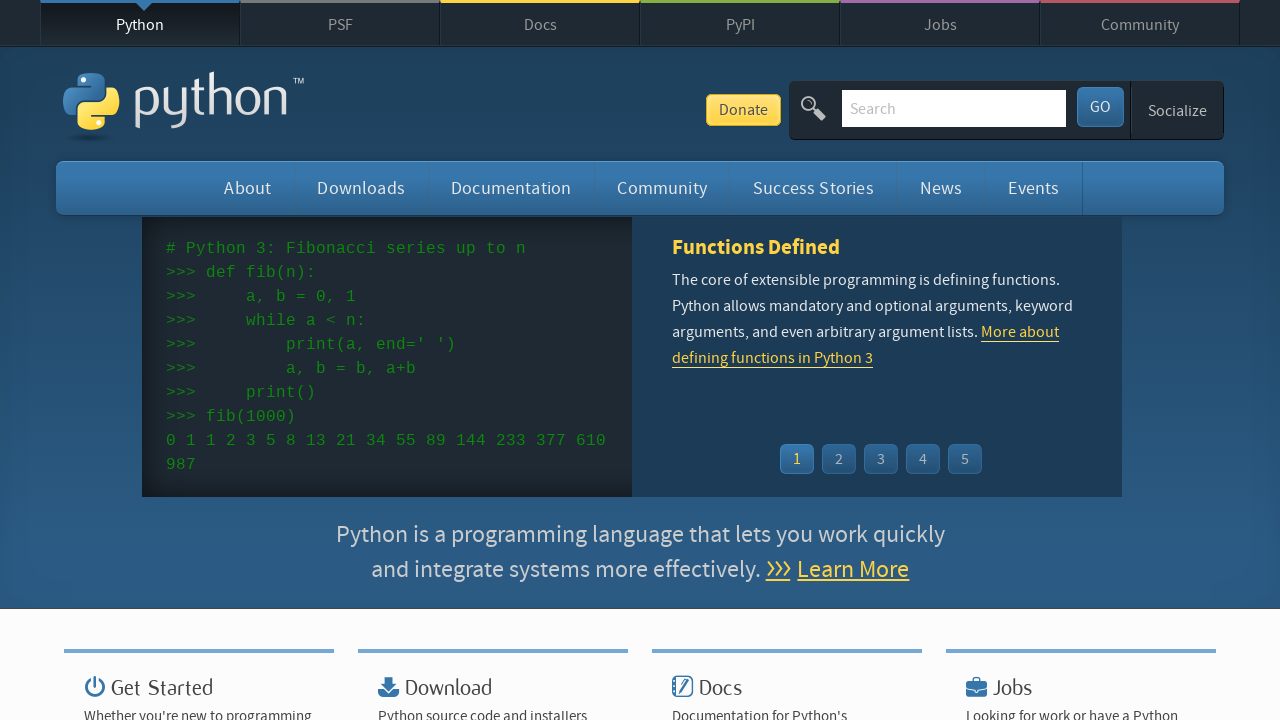

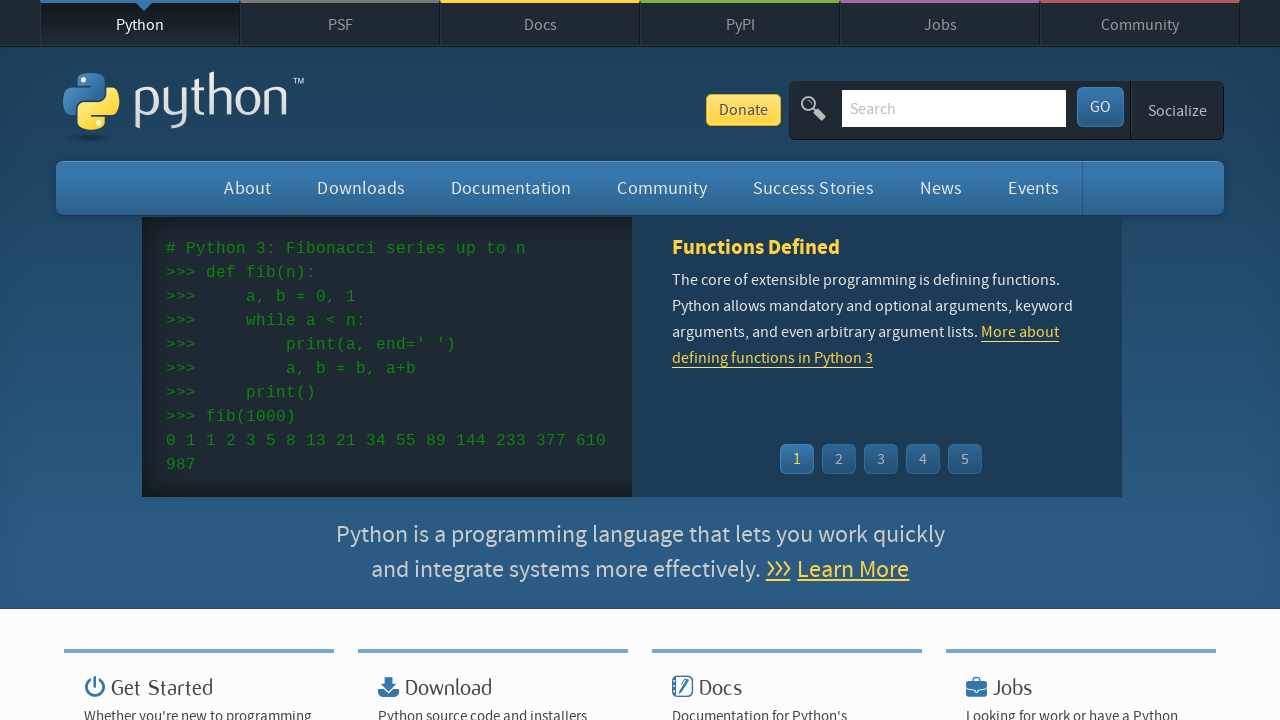